Tests timeout handling by triggering an AJAX request and clicking the success button with extended timeout

Starting URL: http://uitestingplayground.com/ajax

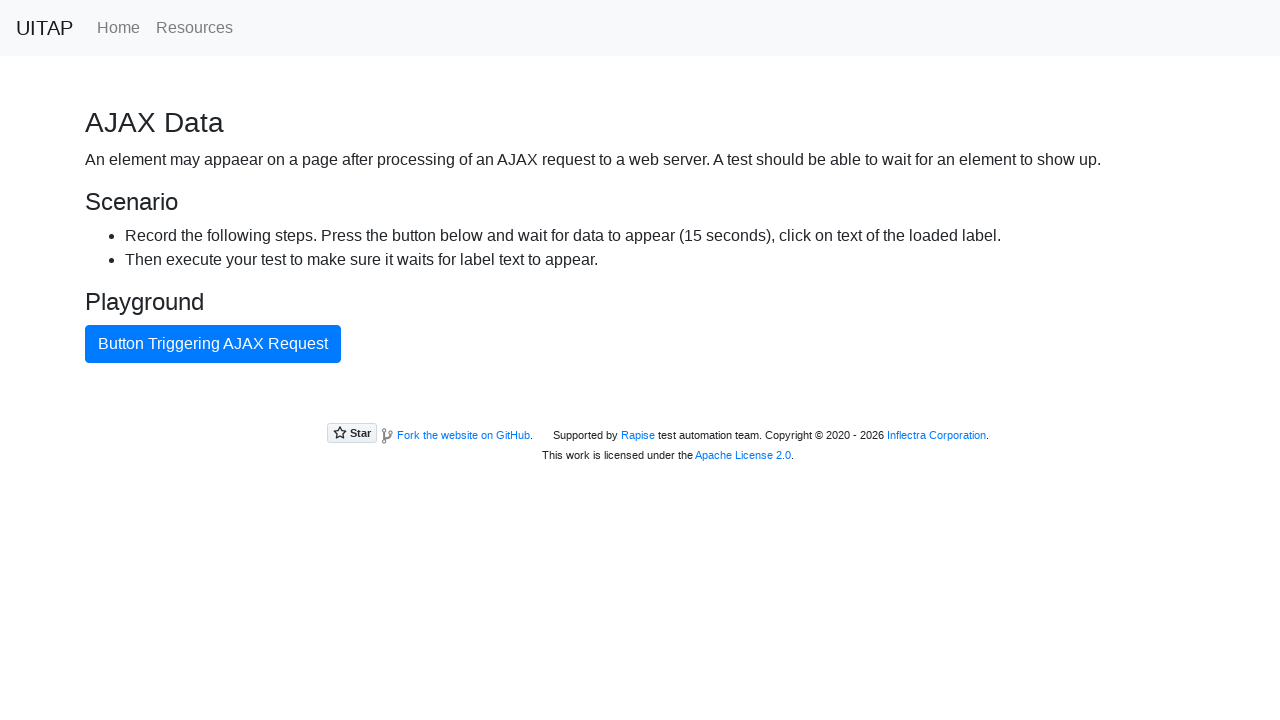

Clicked button to trigger AJAX request at (213, 344) on internal:text="Button Triggering AJAX Request"i
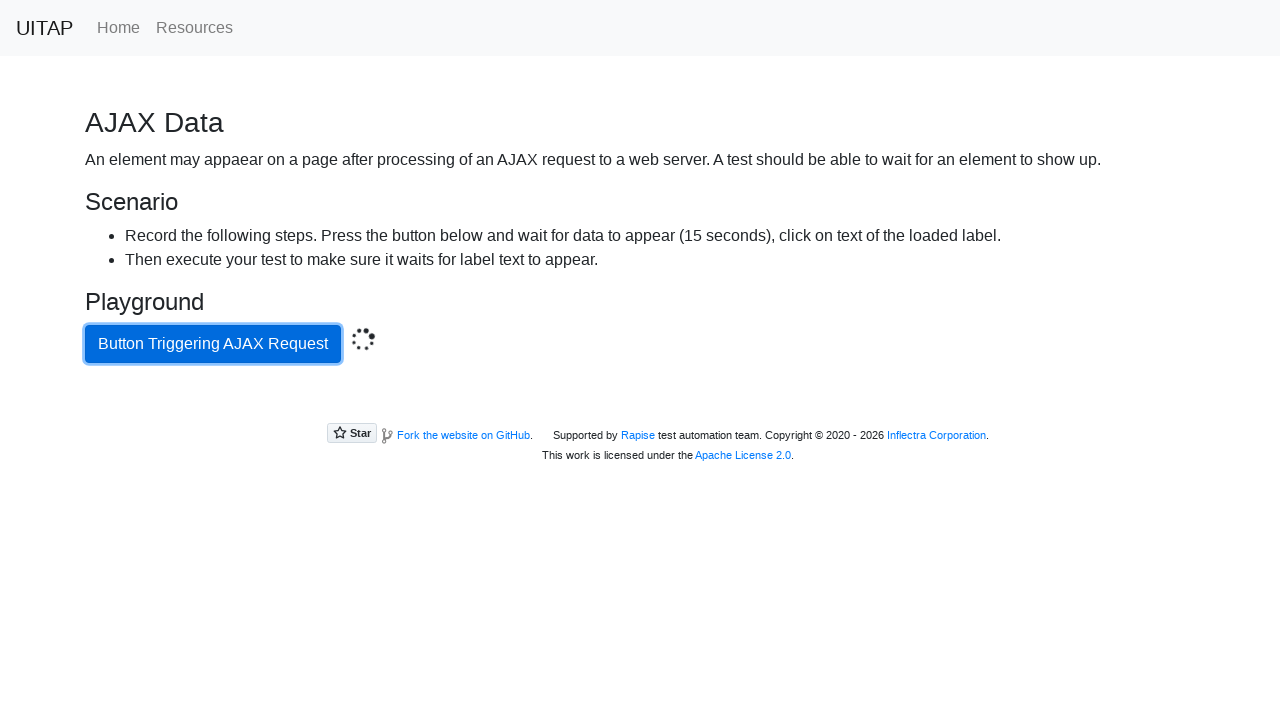

Clicked success button with 16 second timeout after AJAX request completed at (640, 405) on .bg-success
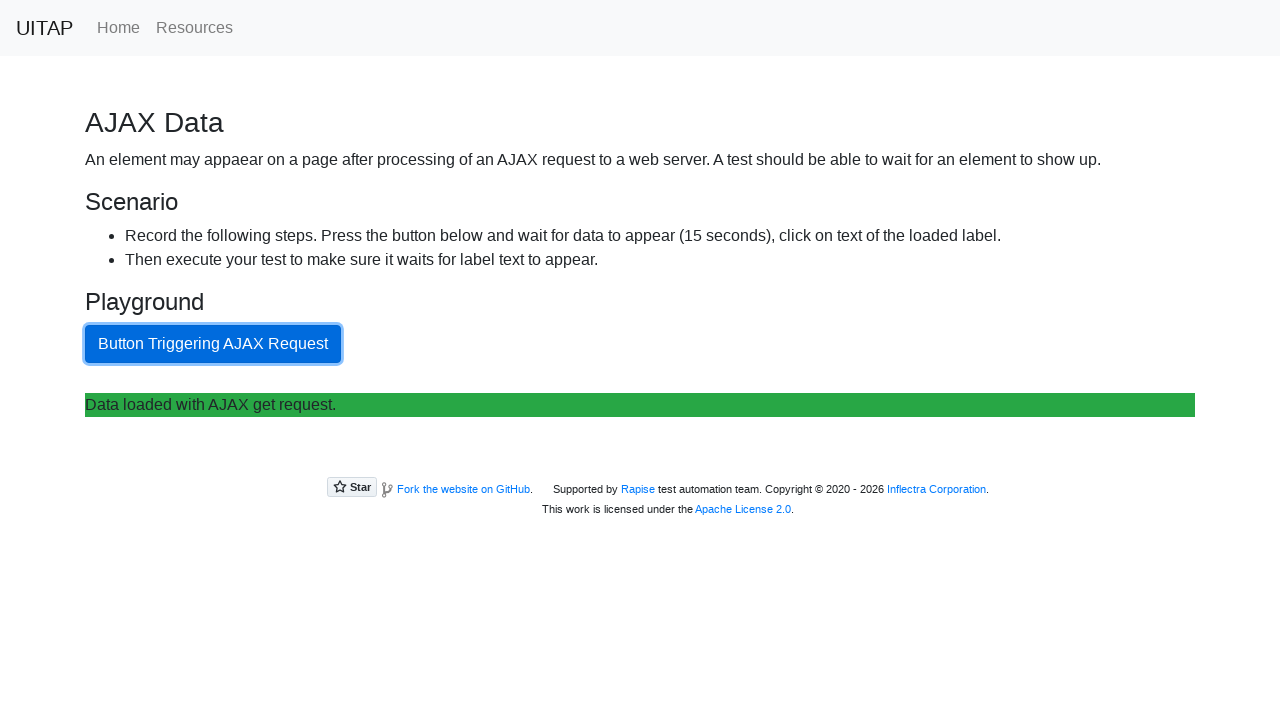

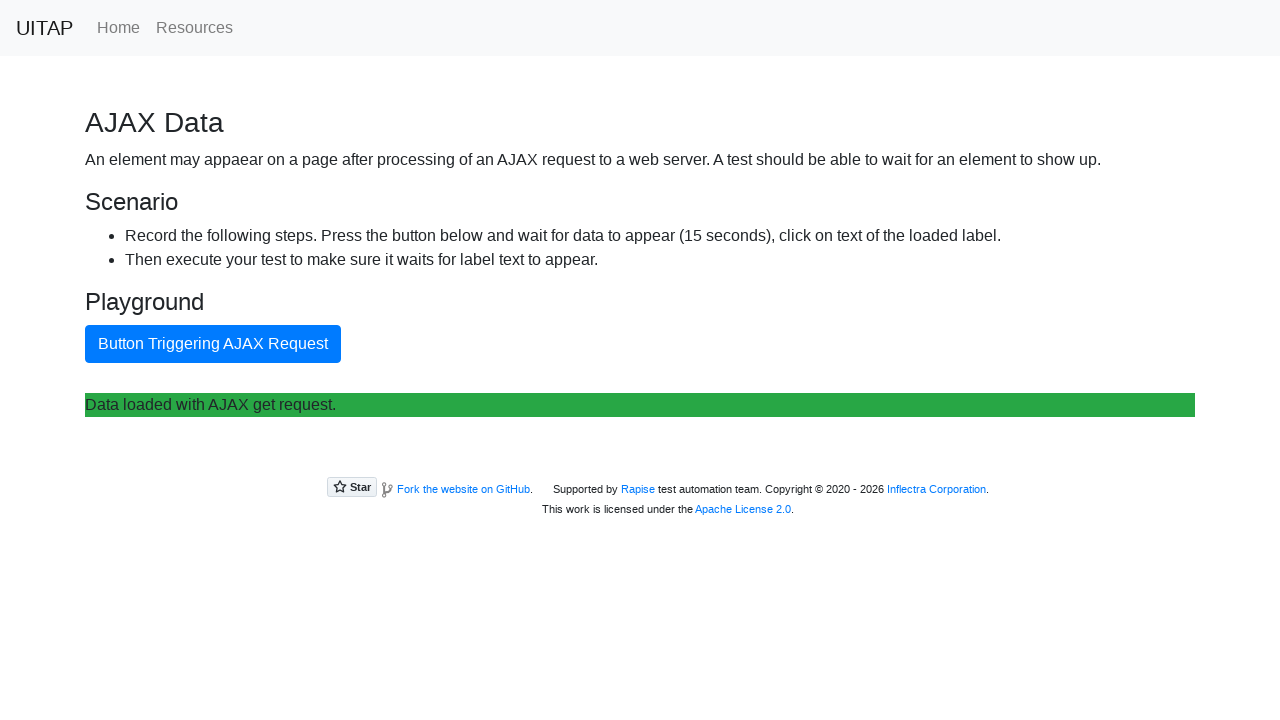